Tests a registration form by filling in required fields (first name, last name, email) and submitting the form to verify successful registration

Starting URL: http://suninjuly.github.io/registration1.html

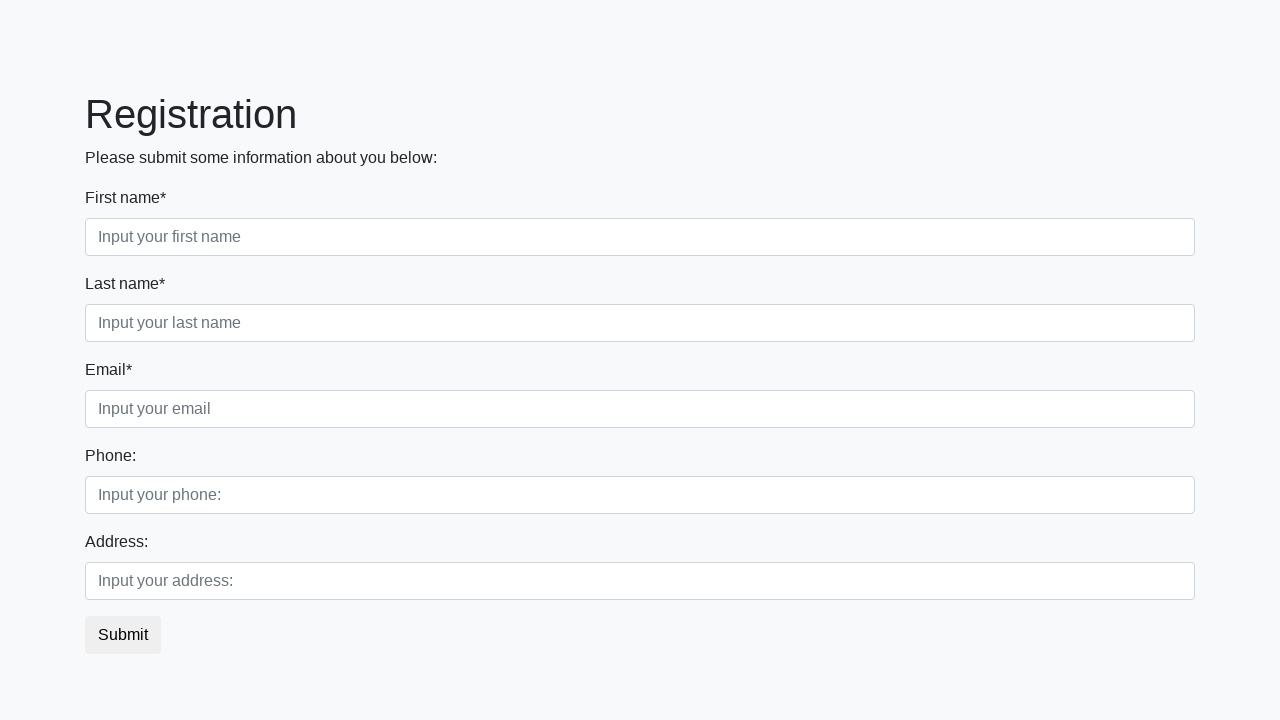

Navigated to registration form page
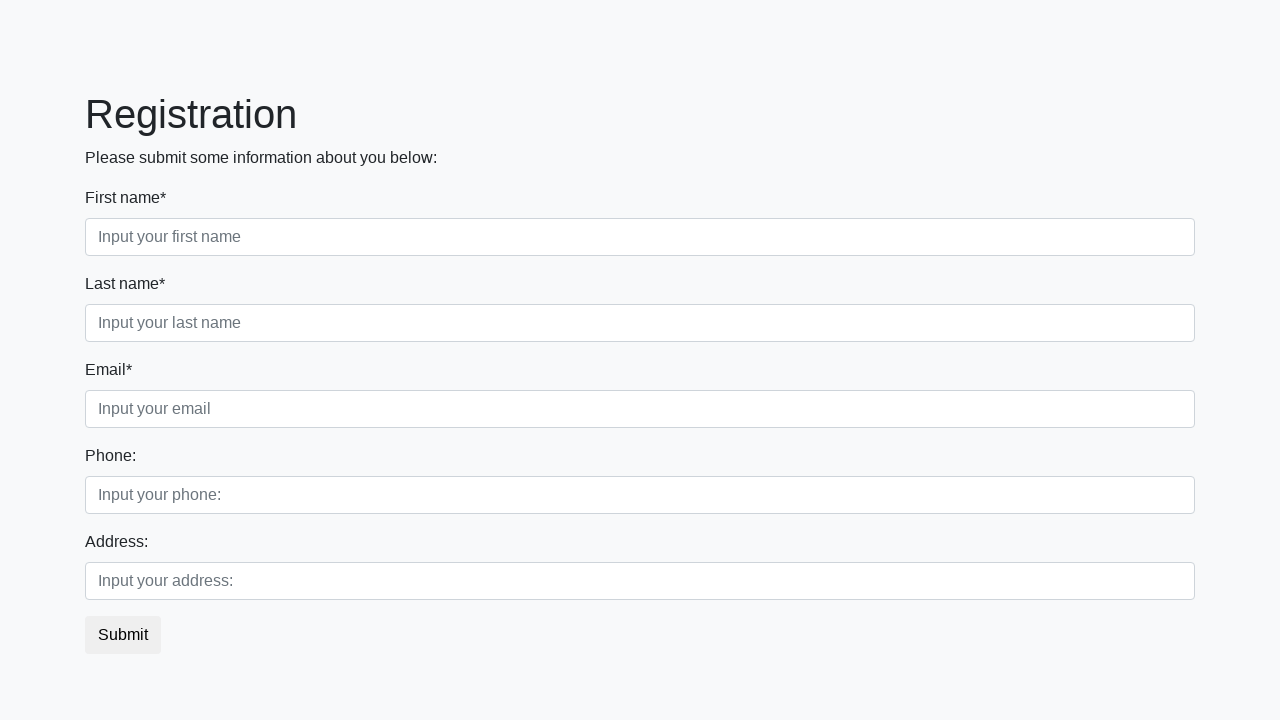

Filled first name field with 'Ivan' on xpath=//label[contains(text(),'First name*')]/following-sibling::*
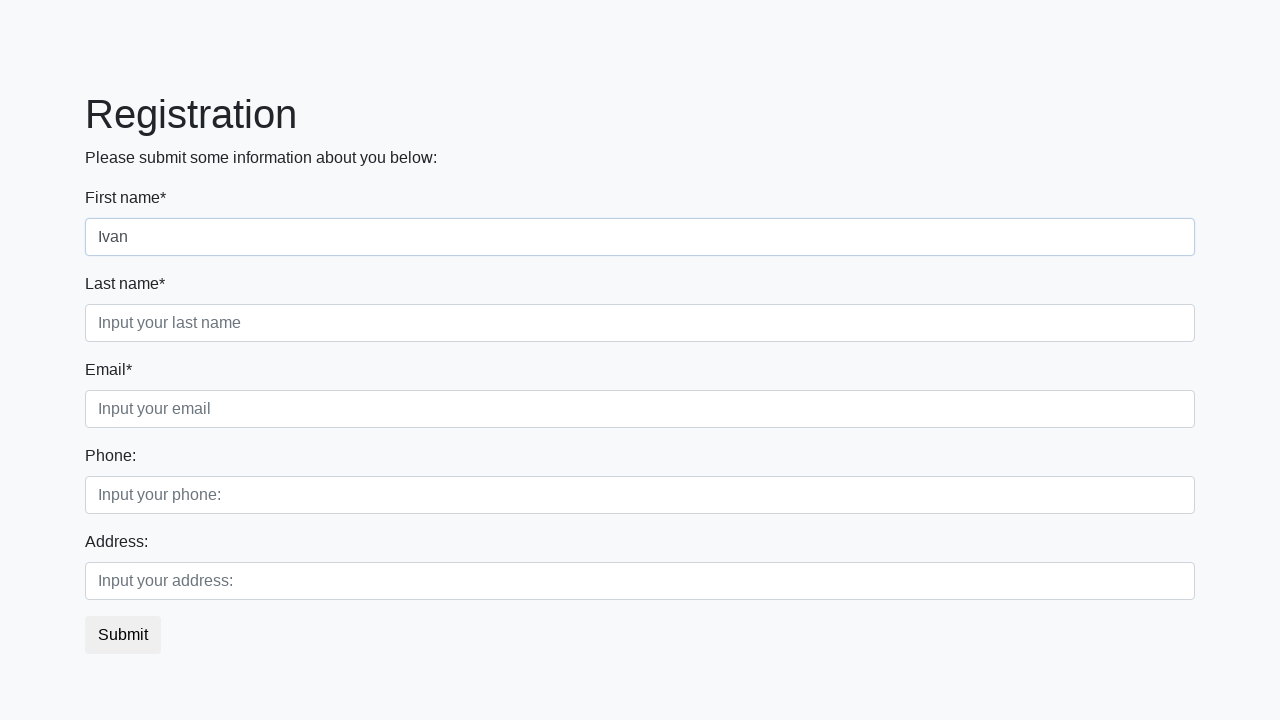

Filled last name field with 'Petrov' on xpath=//label[contains(text(),'Last name*')]/following-sibling::*
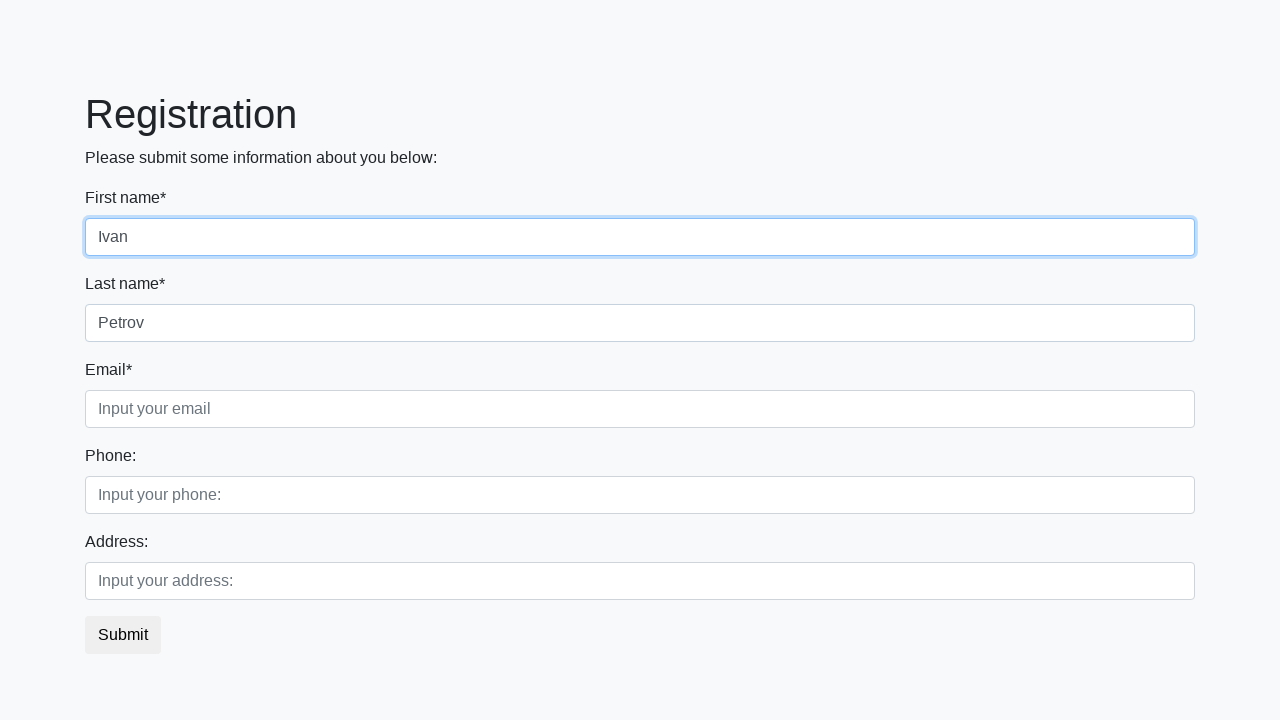

Filled email field with 'ivan@mail.ru' on xpath=//label[contains(text(),'Email*')]/following-sibling::*
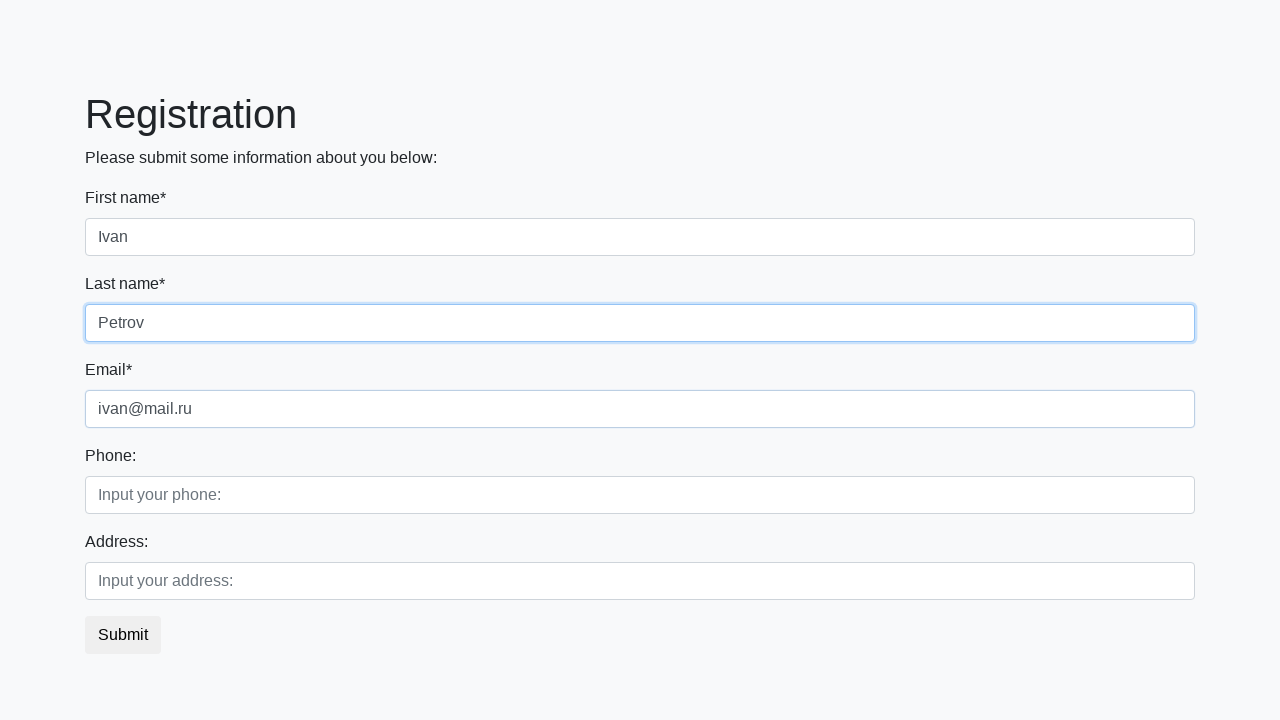

Clicked submit button to register at (123, 635) on button.btn
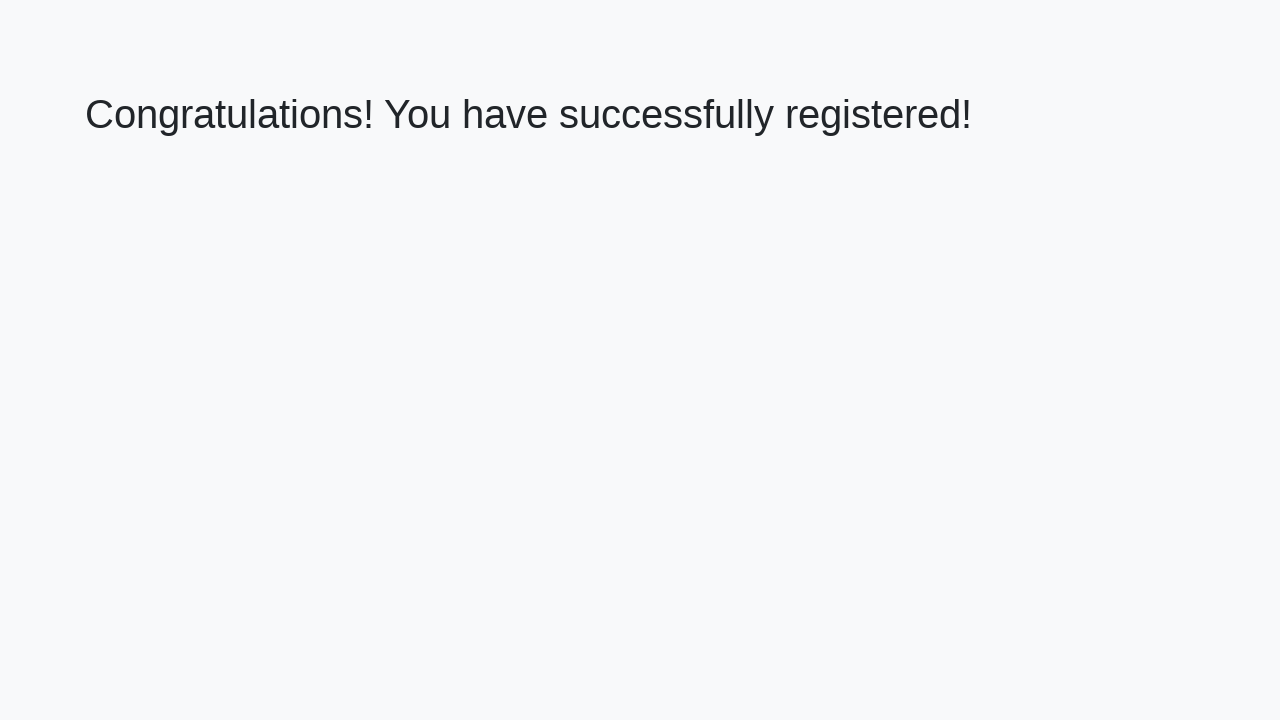

Success message appeared after registration
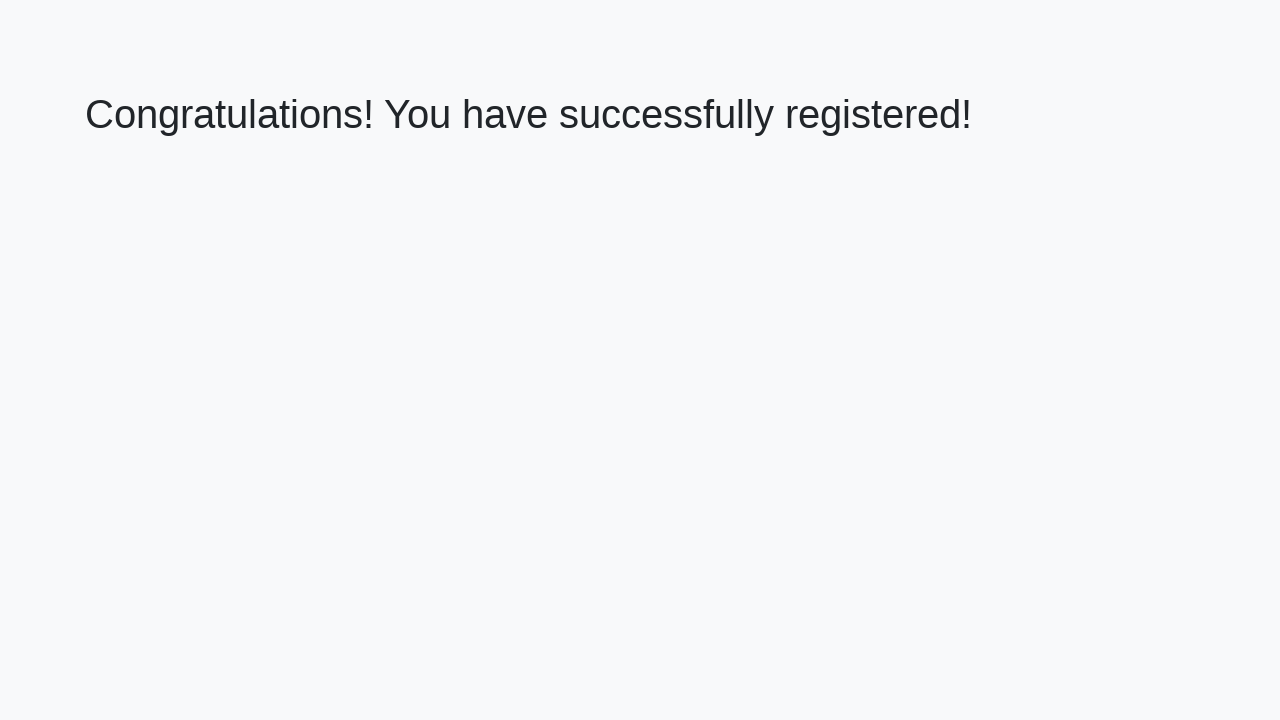

Verified success message text is correct
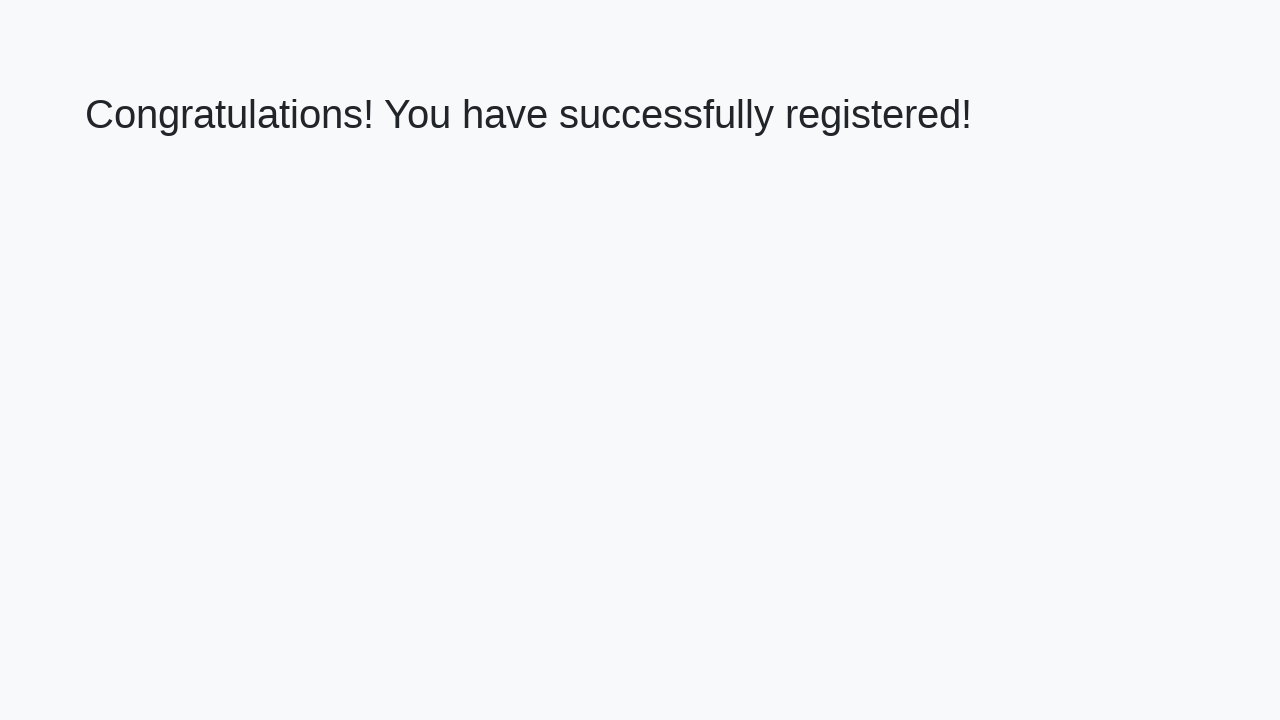

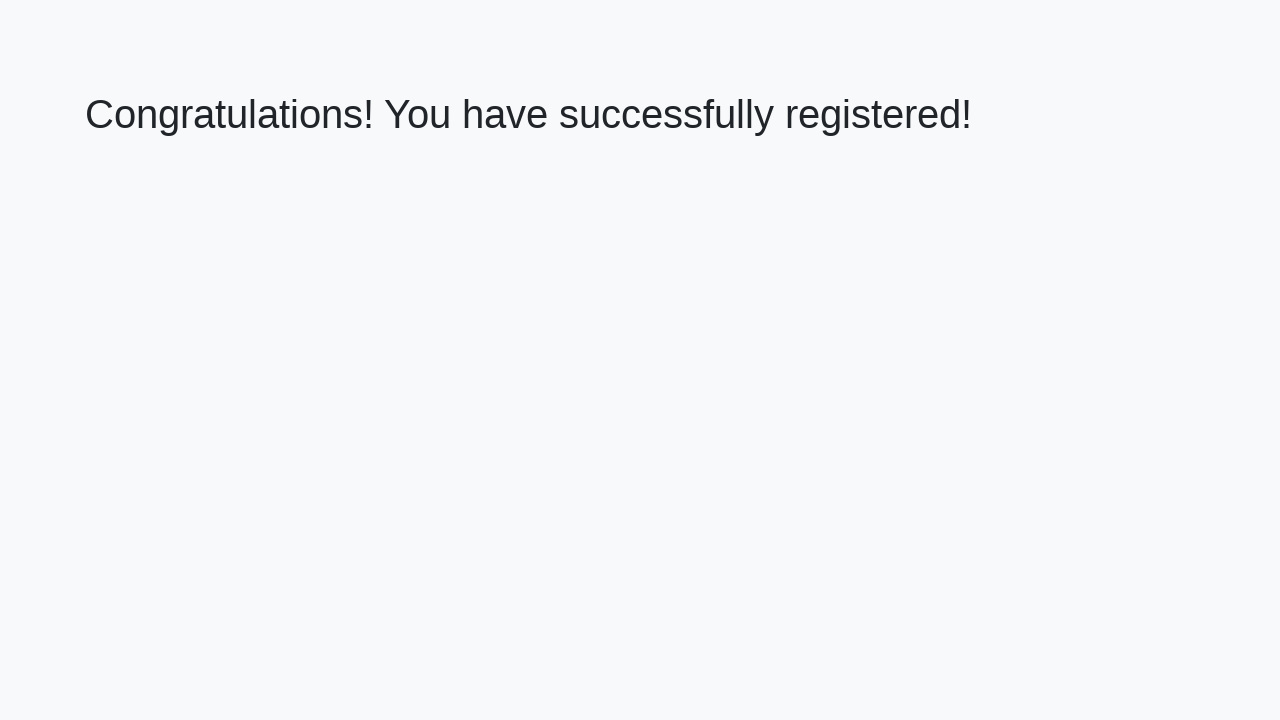